Tests form filling across multiple iframes by switching between them, filling input fields, selecting dropdown options, and clicking radio buttons

Starting URL: https://seleniumui.moderntester.pl/iframes.php

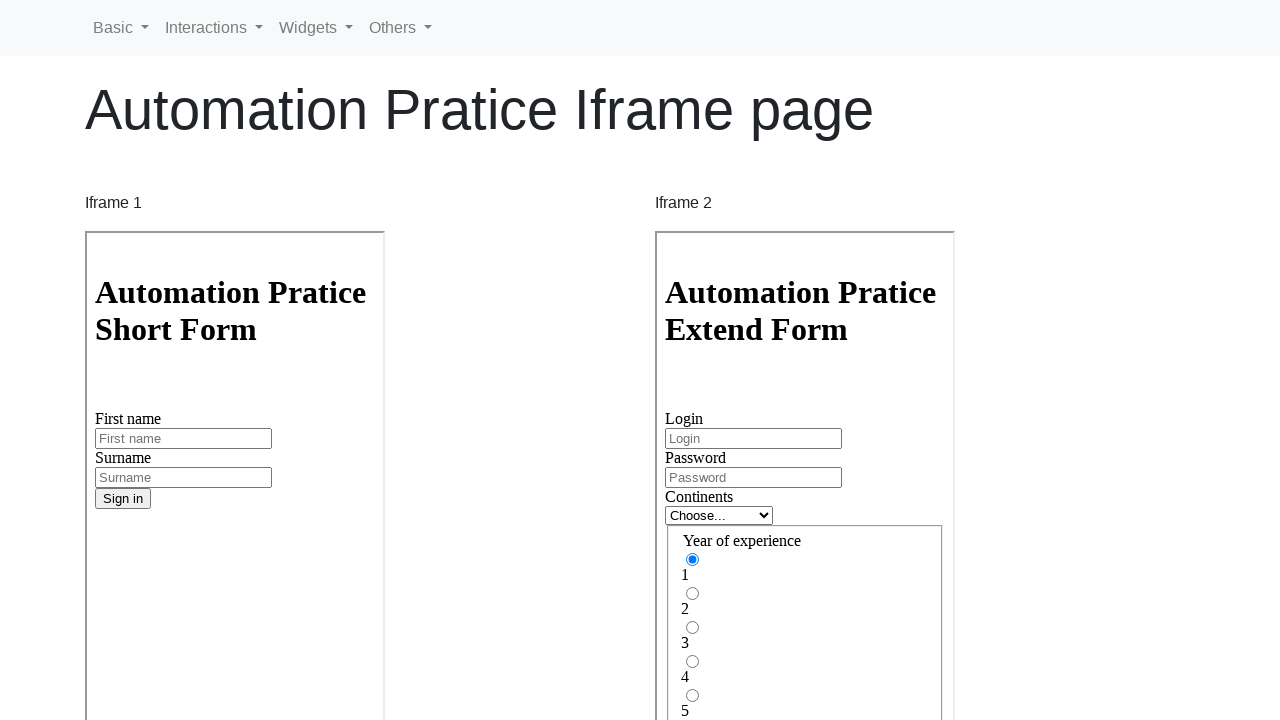

Switched to first iframe (iframe1)
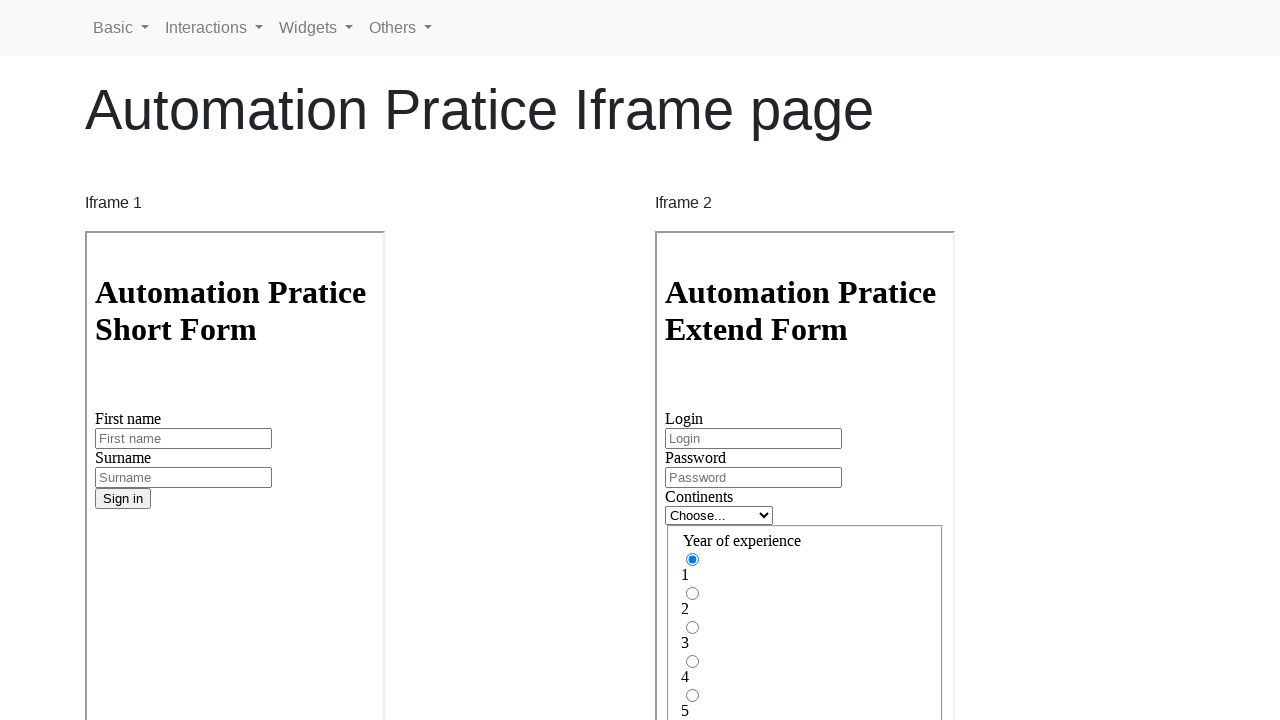

Filled first name field with 'Miroslaw' in iframe1 on #inputFirstName3
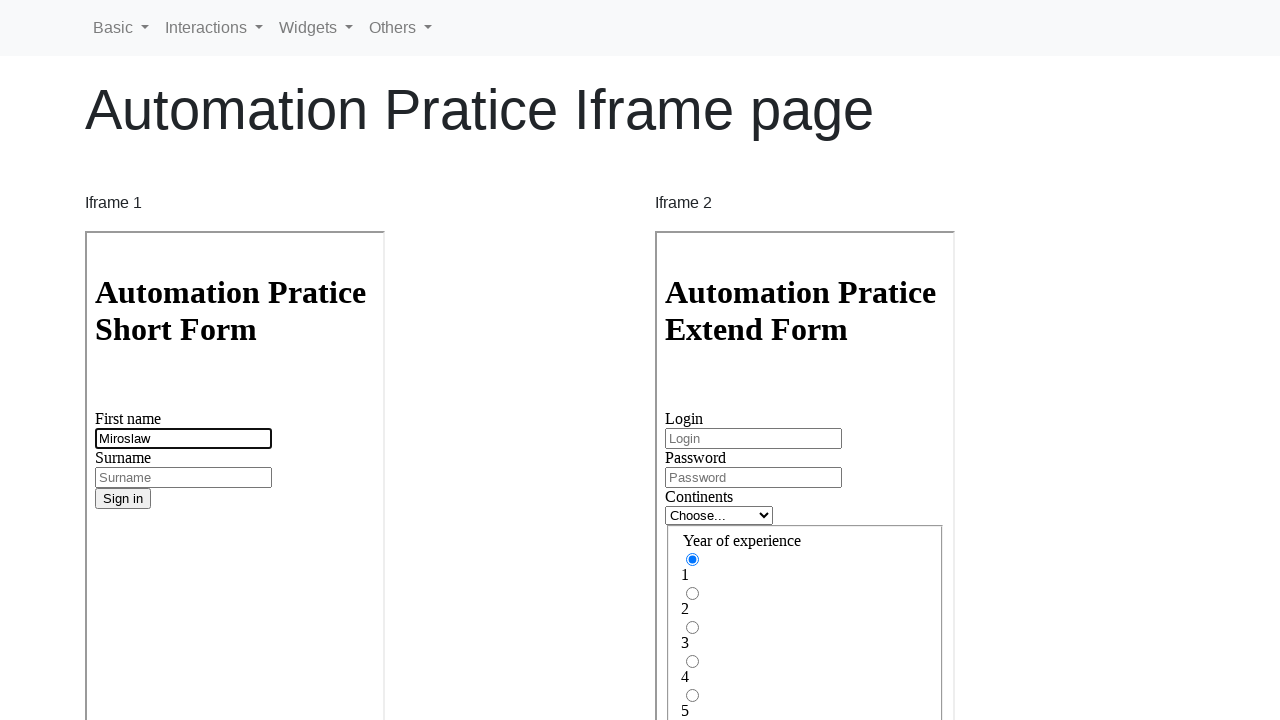

Filled surname field with 'Dyduch' in iframe1 on #inputSurname3
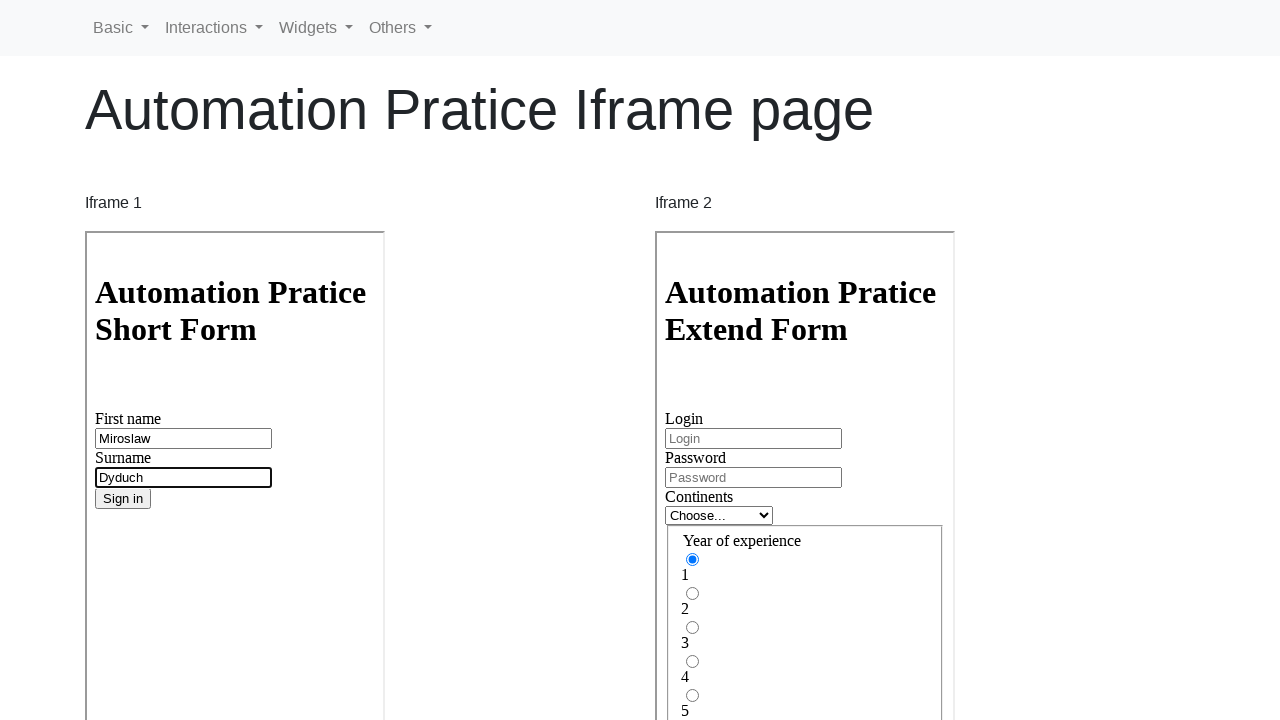

Clicked submit button in iframe1 at (123, 499) on button[type='submit']
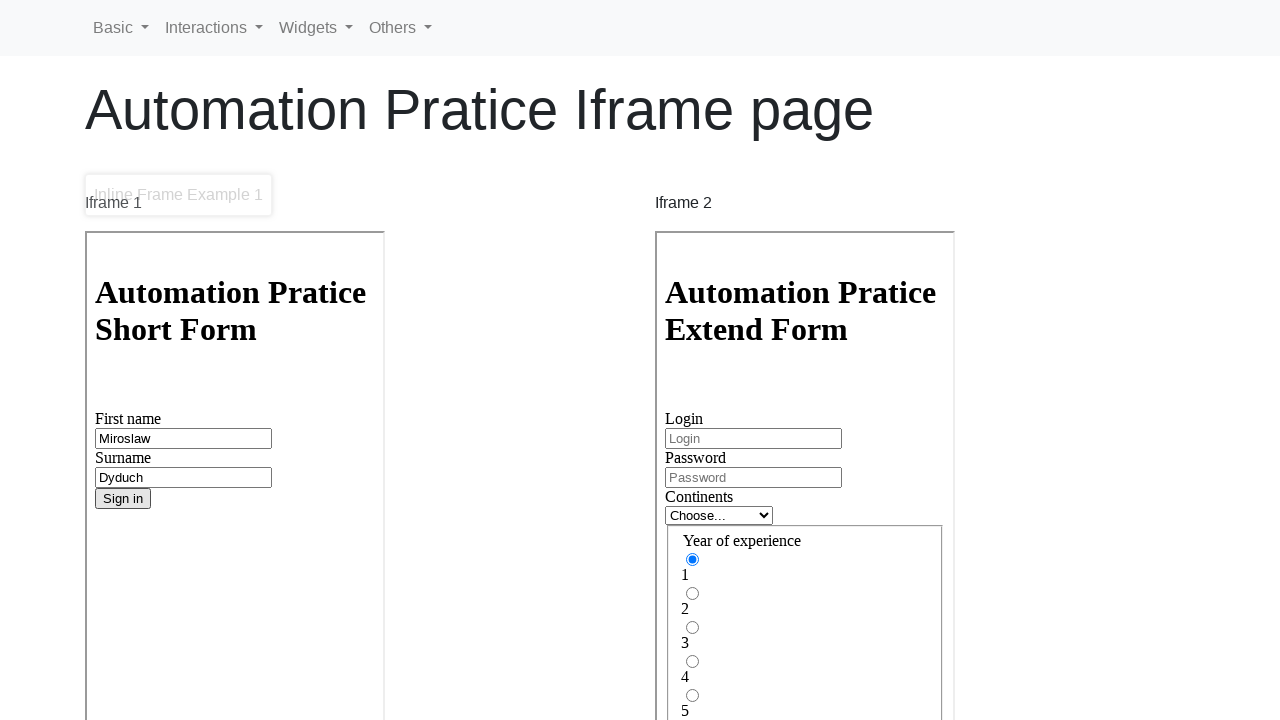

Switched to second iframe (iframe2)
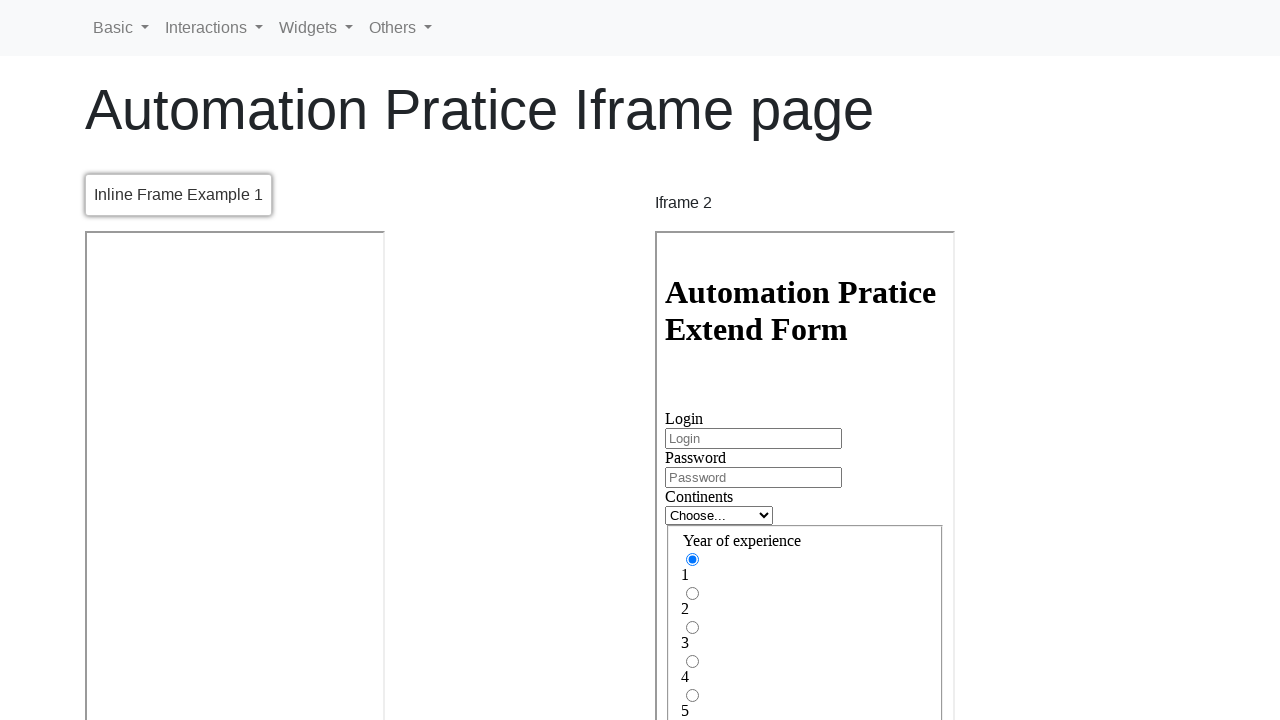

Filled login field with 'Dydko' in iframe2 on #inputLogin
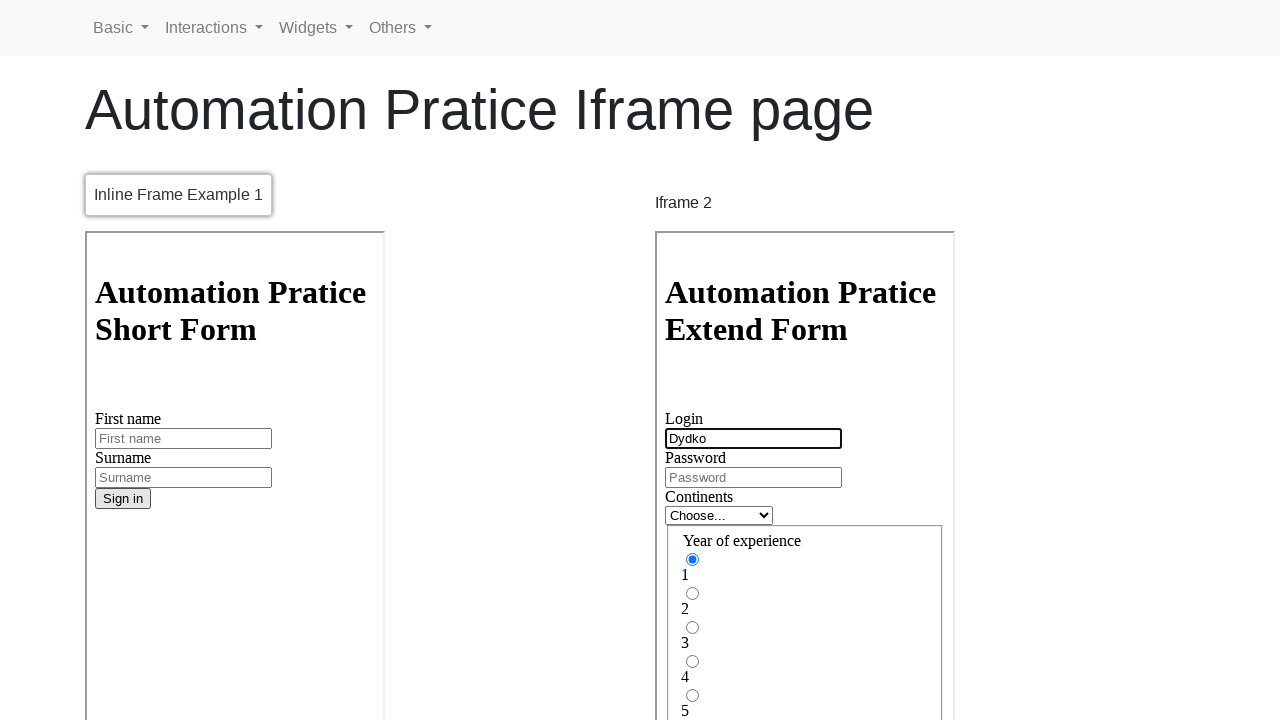

Filled password field with 'secretPassword' in iframe2 on #inputPassword
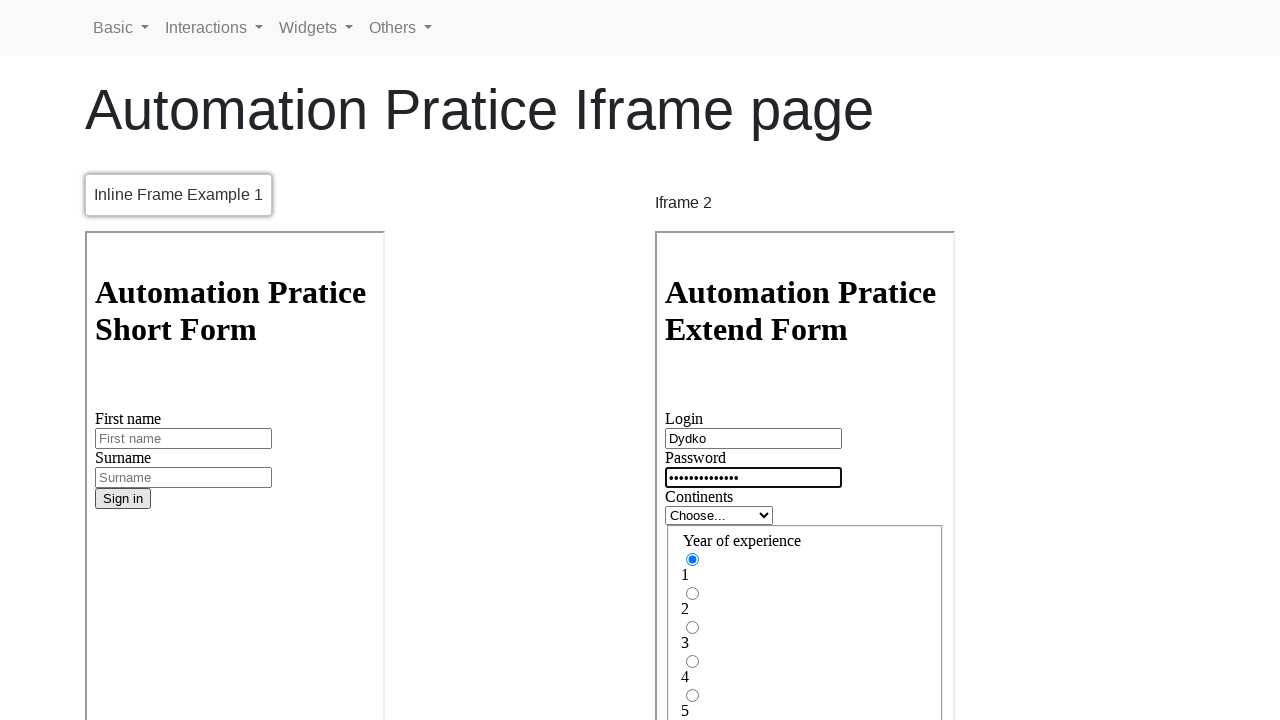

Counted 8 continent options in dropdown
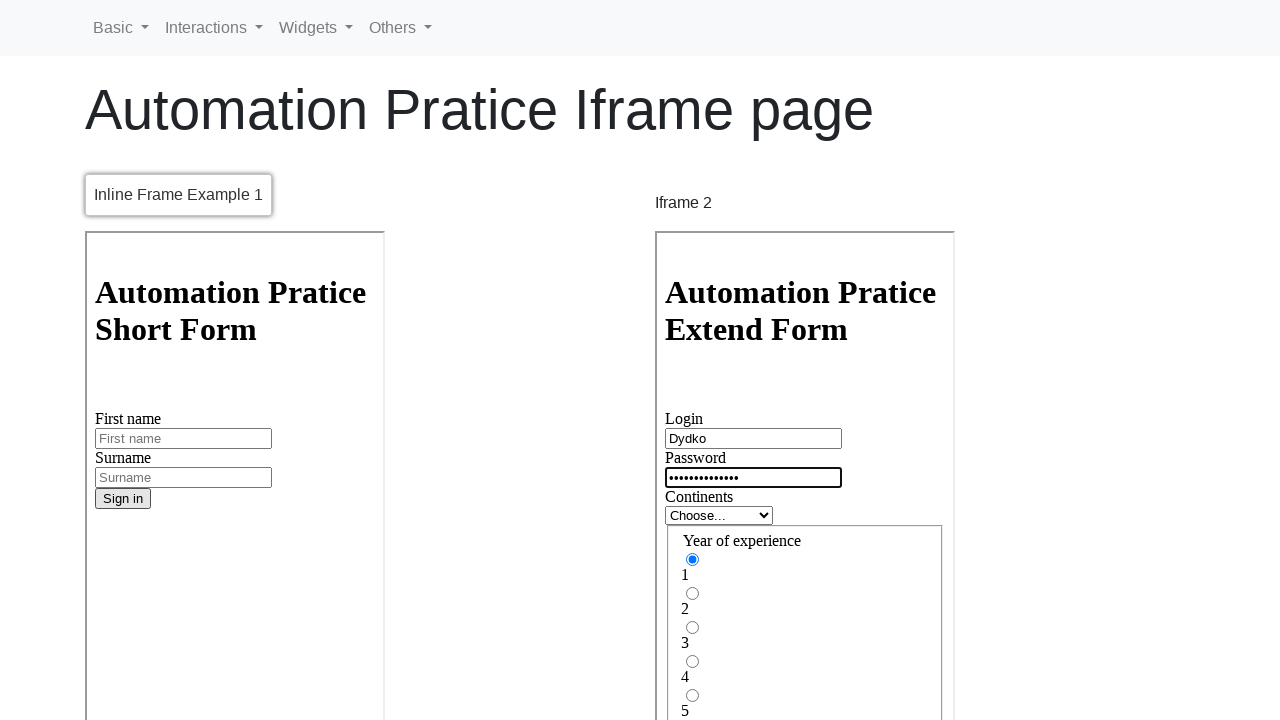

Selected random continent option at index 4
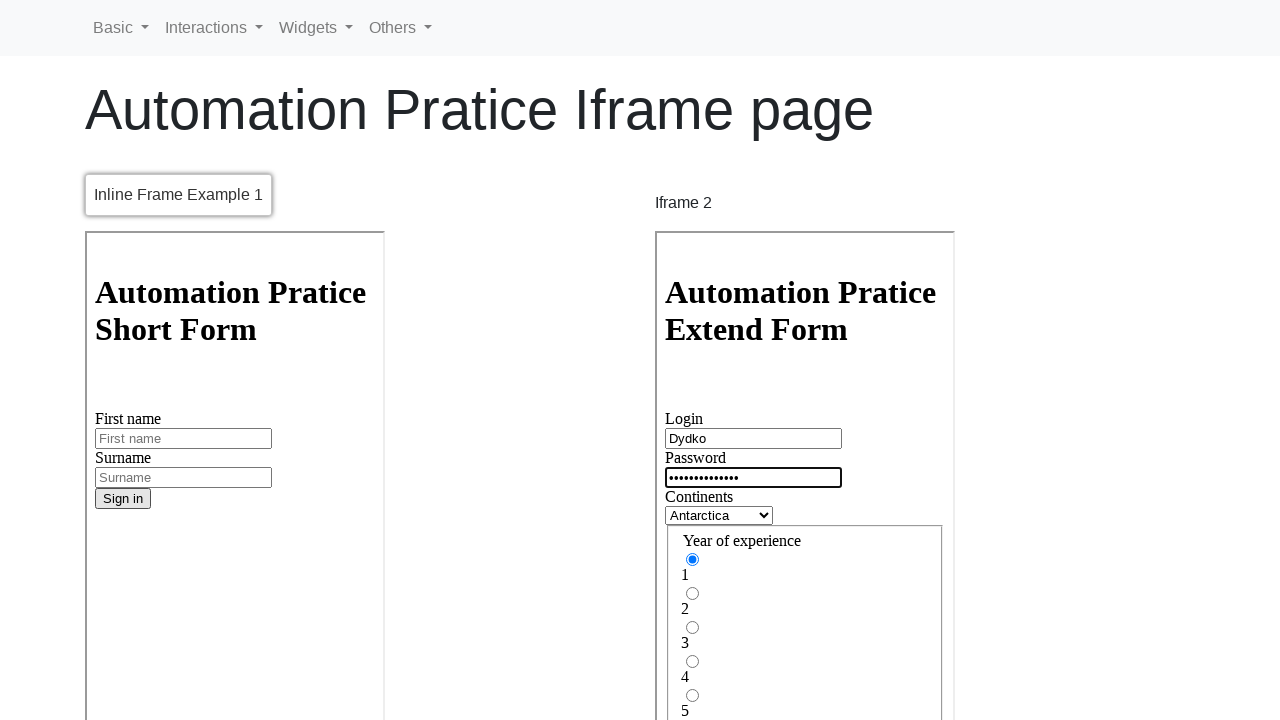

Counted 7 radio button options for experience
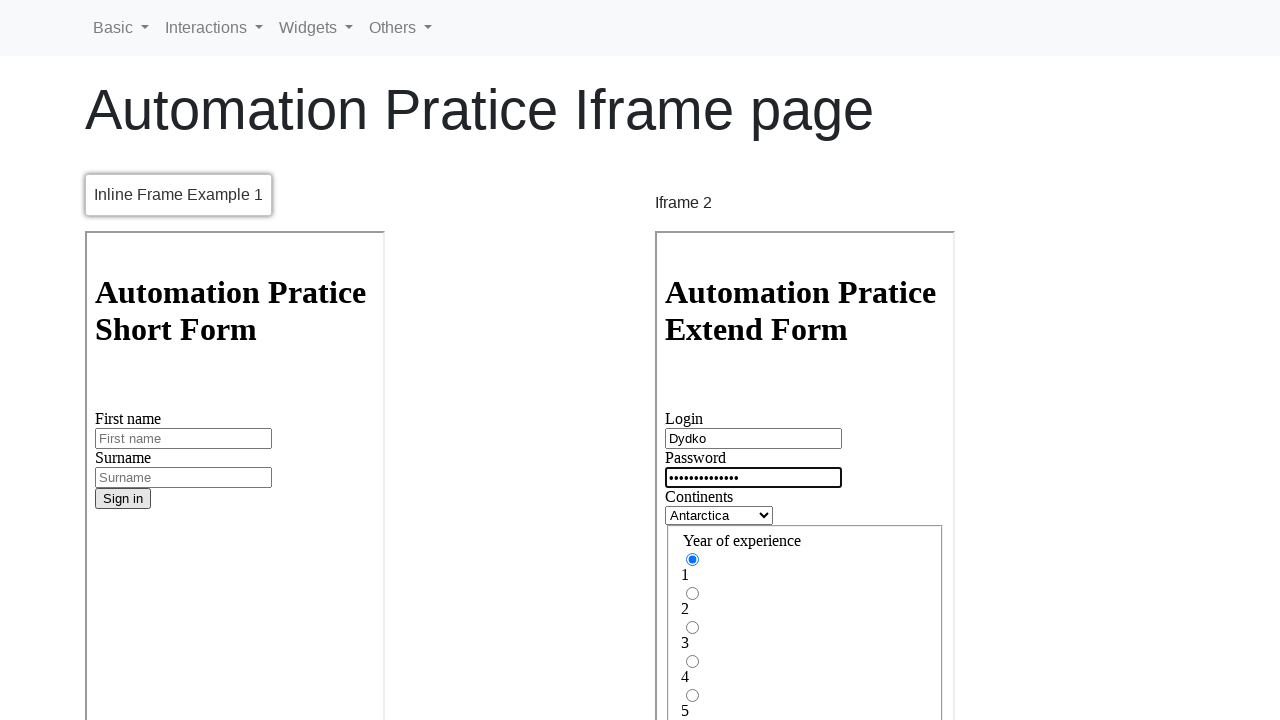

Clicked random radio button at index 5 at (692, 442) on fieldset > div > div > div > input >> nth=5
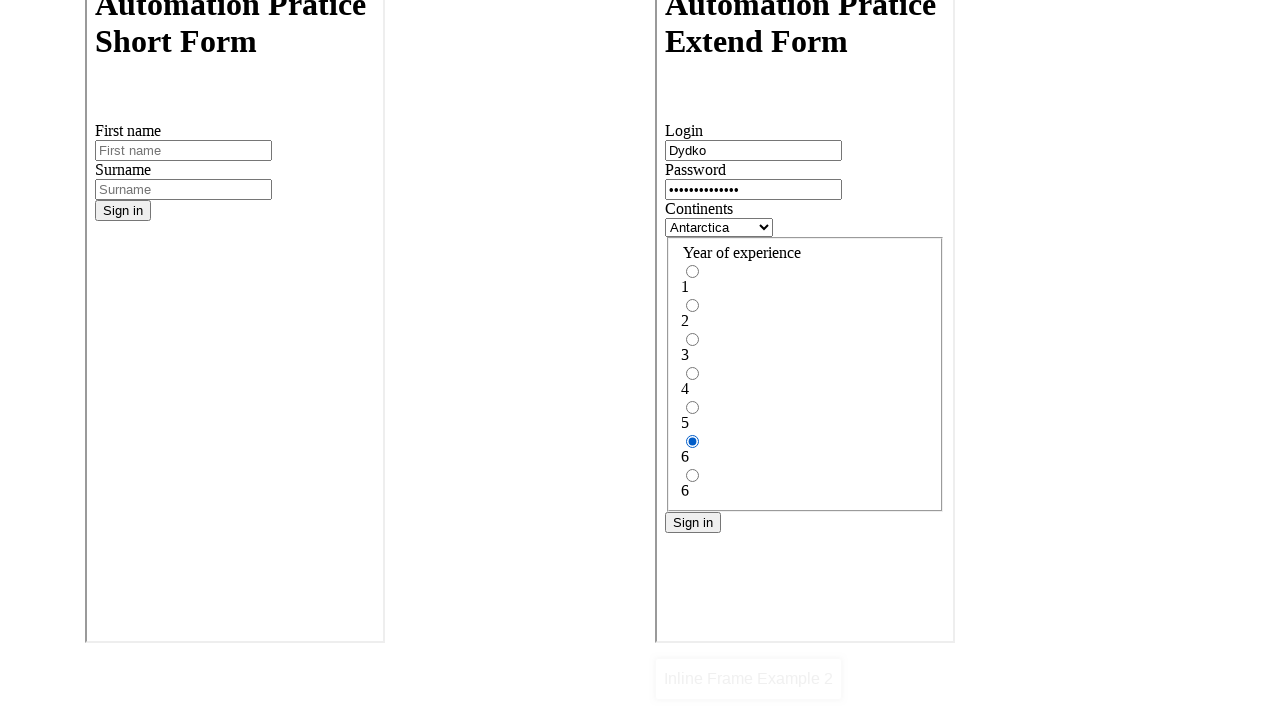

Scrolled submit button into view
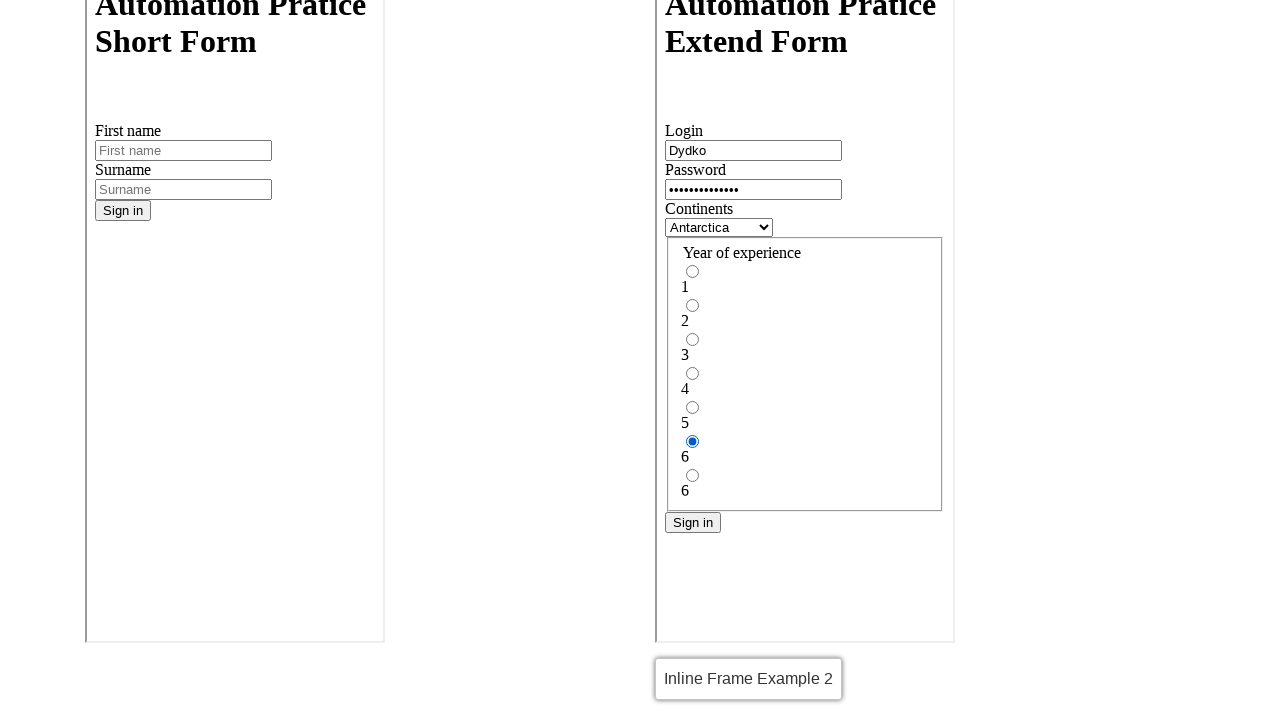

Clicked submit button in iframe2 at (693, 523) on button[type='submit']
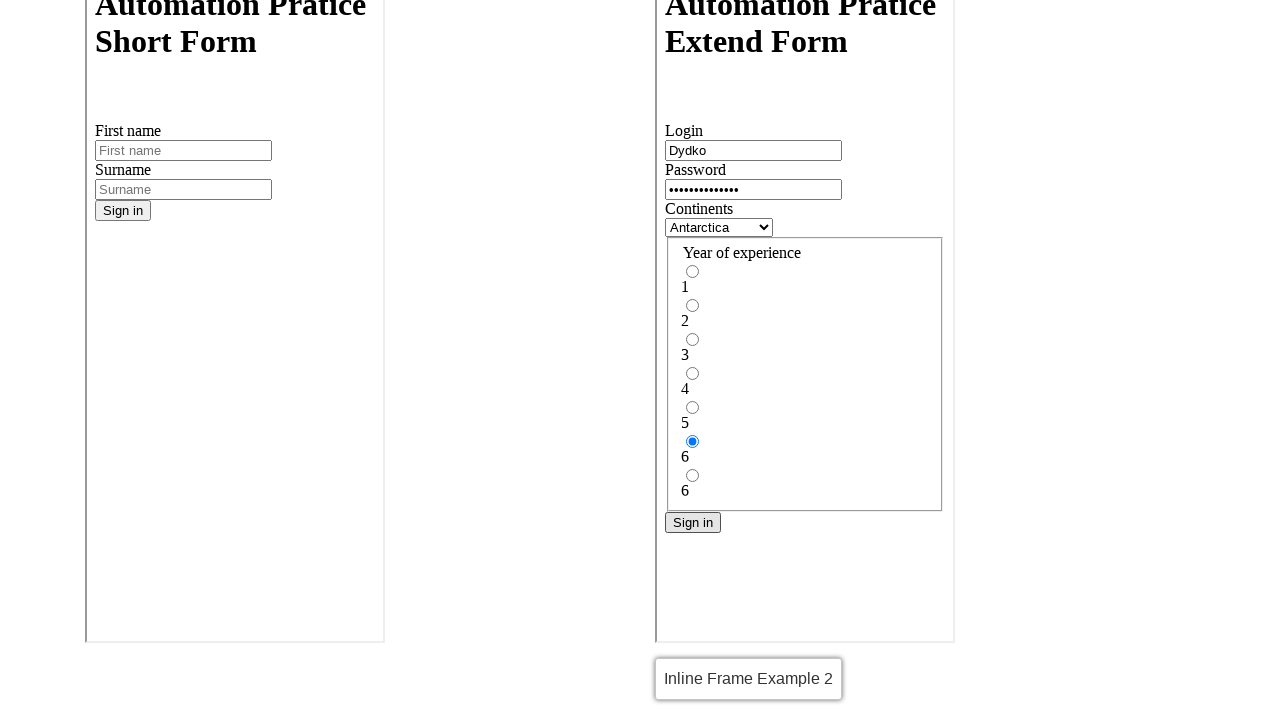

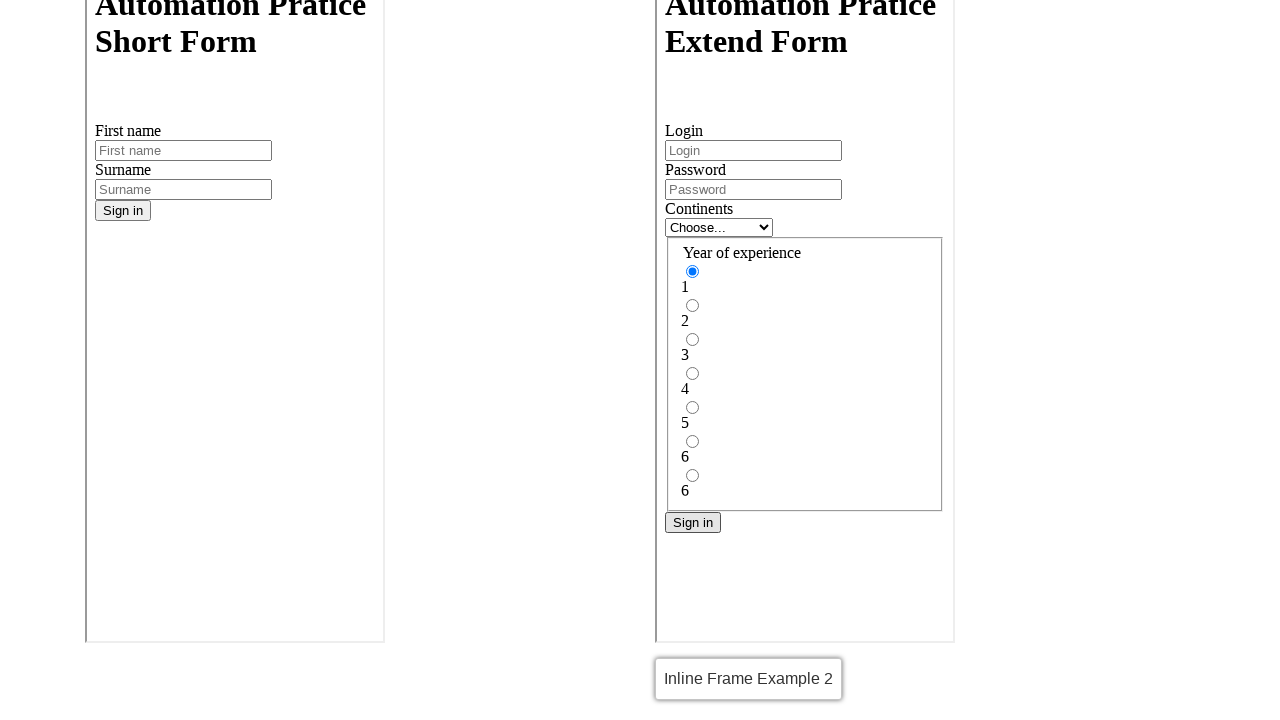